Tests basic navigation by visiting the Automation Practice page, maximizing the window, and then navigating to the main Rahul Shetty Academy homepage.

Starting URL: https://rahulshettyacademy.com/AutomationPractice/

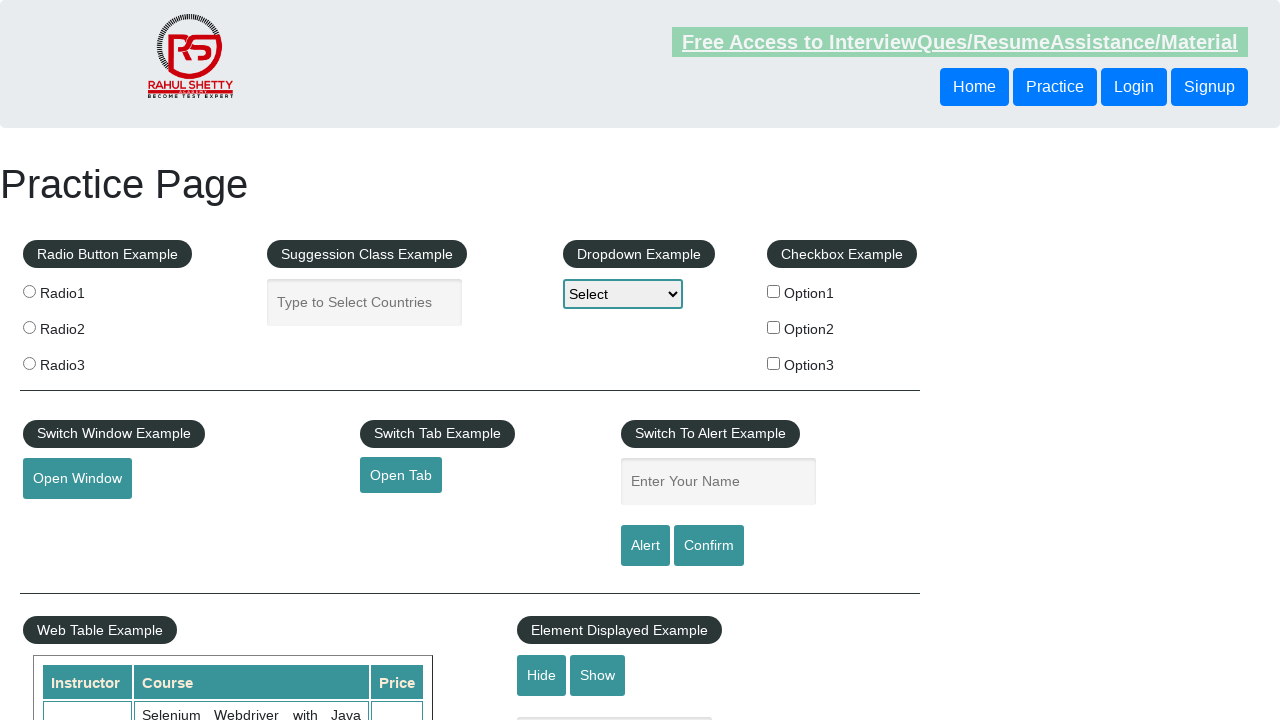

Set viewport size to 1920x1080 (maximized window)
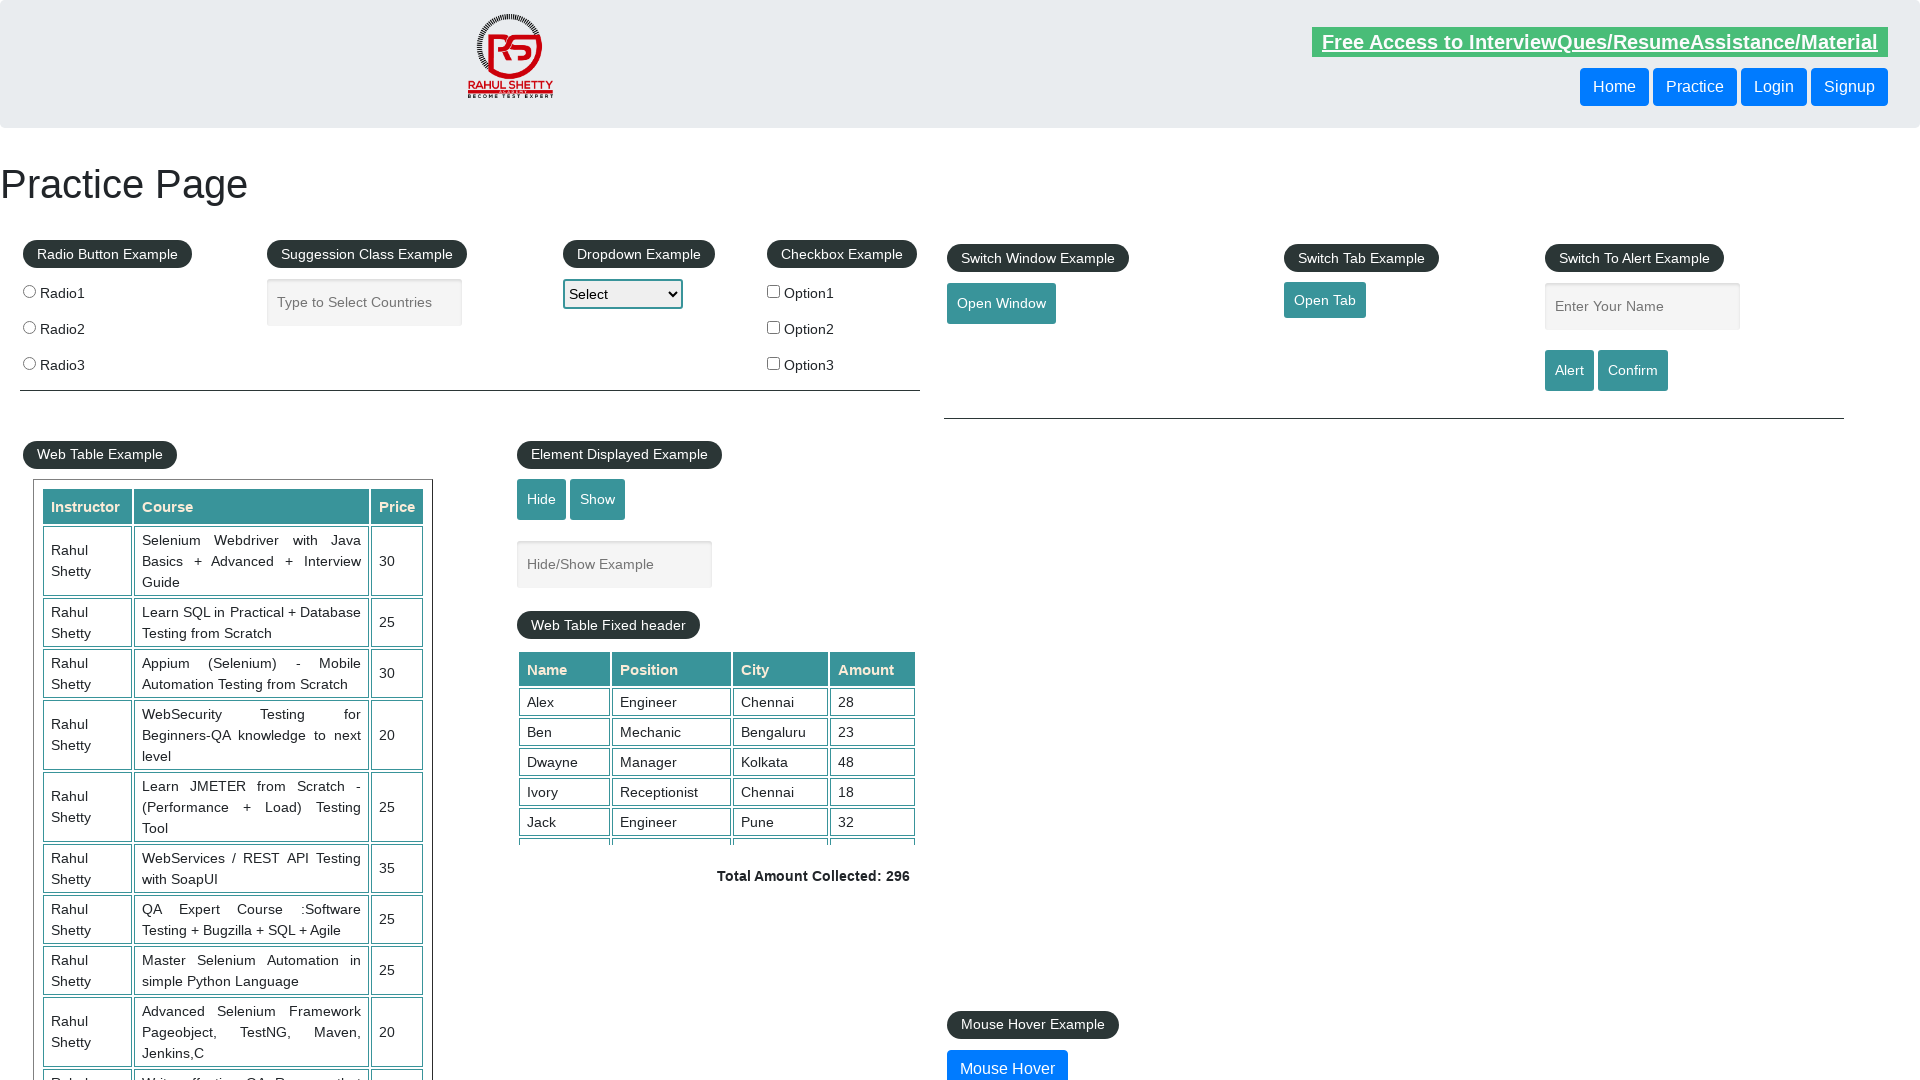

Initial page loaded (Automation Practice page)
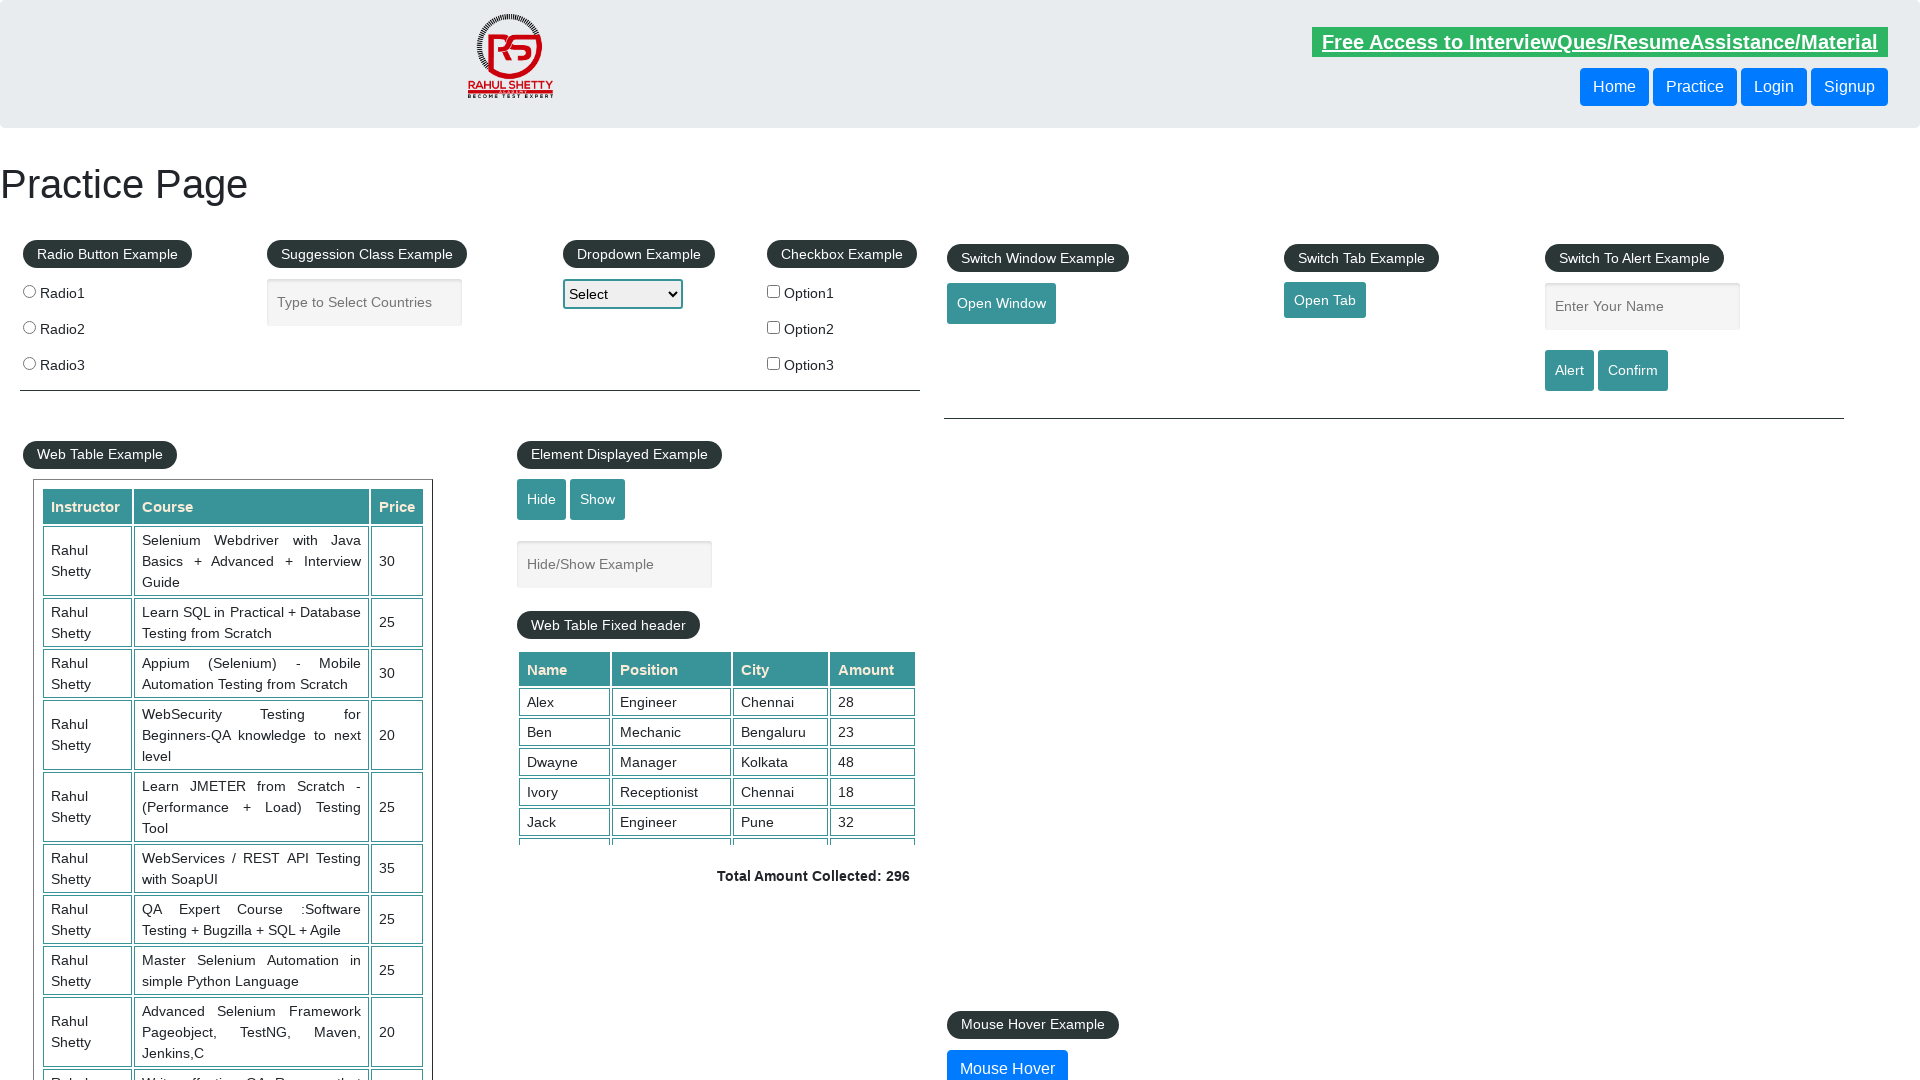

Navigated to Rahul Shetty Academy homepage
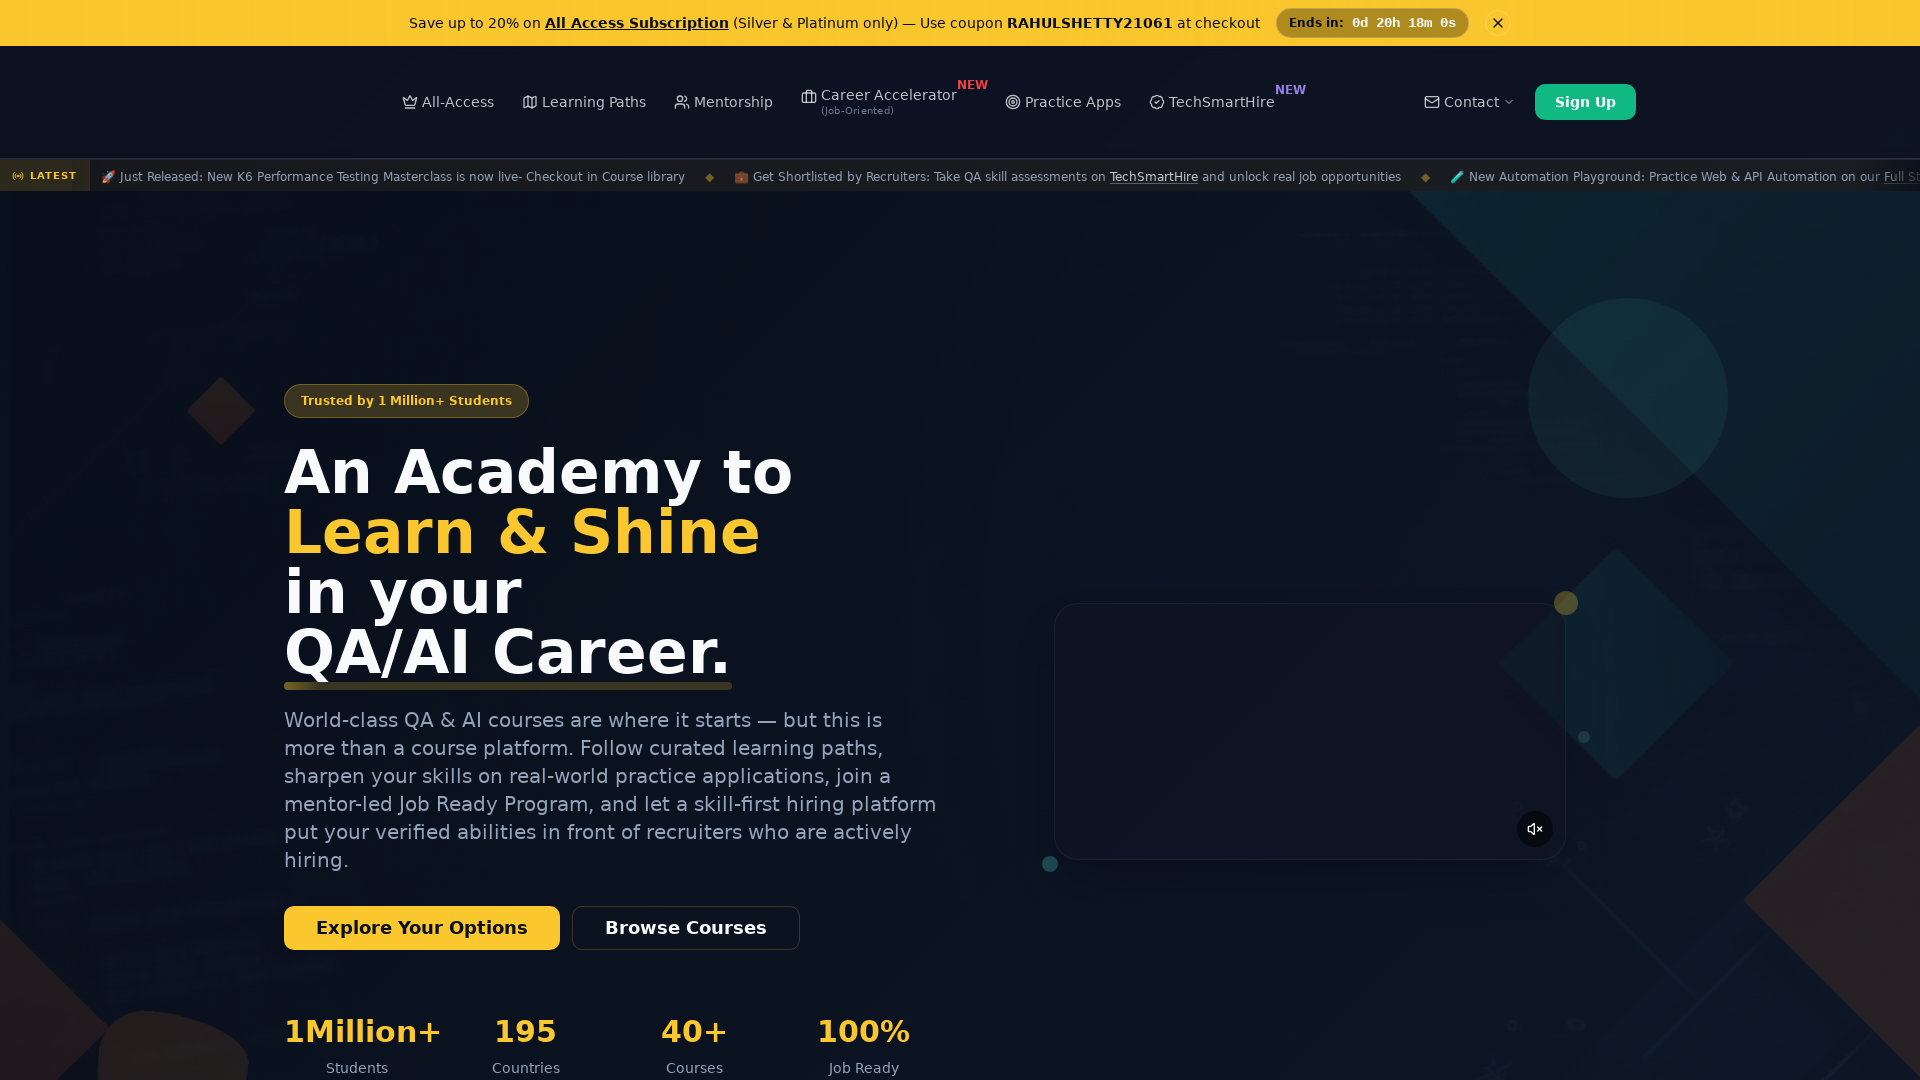

Rahul Shetty Academy homepage loaded
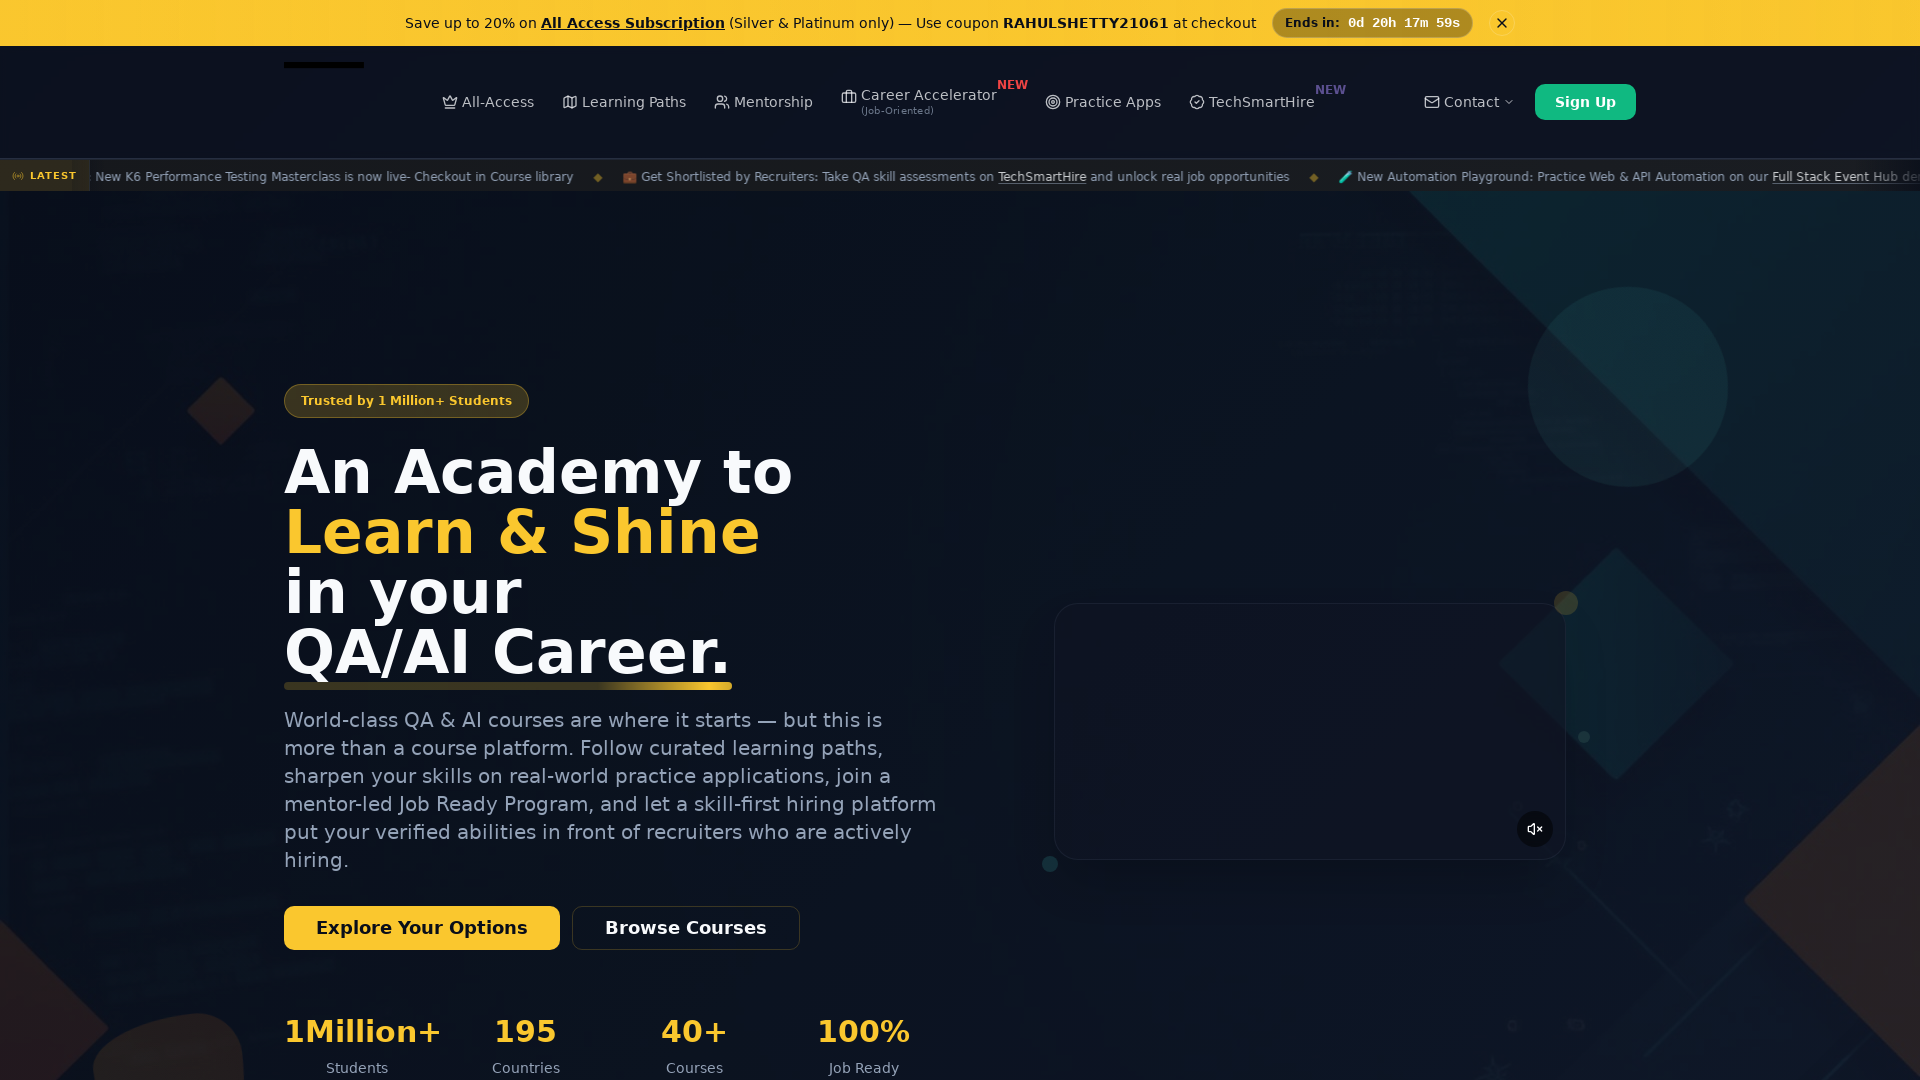

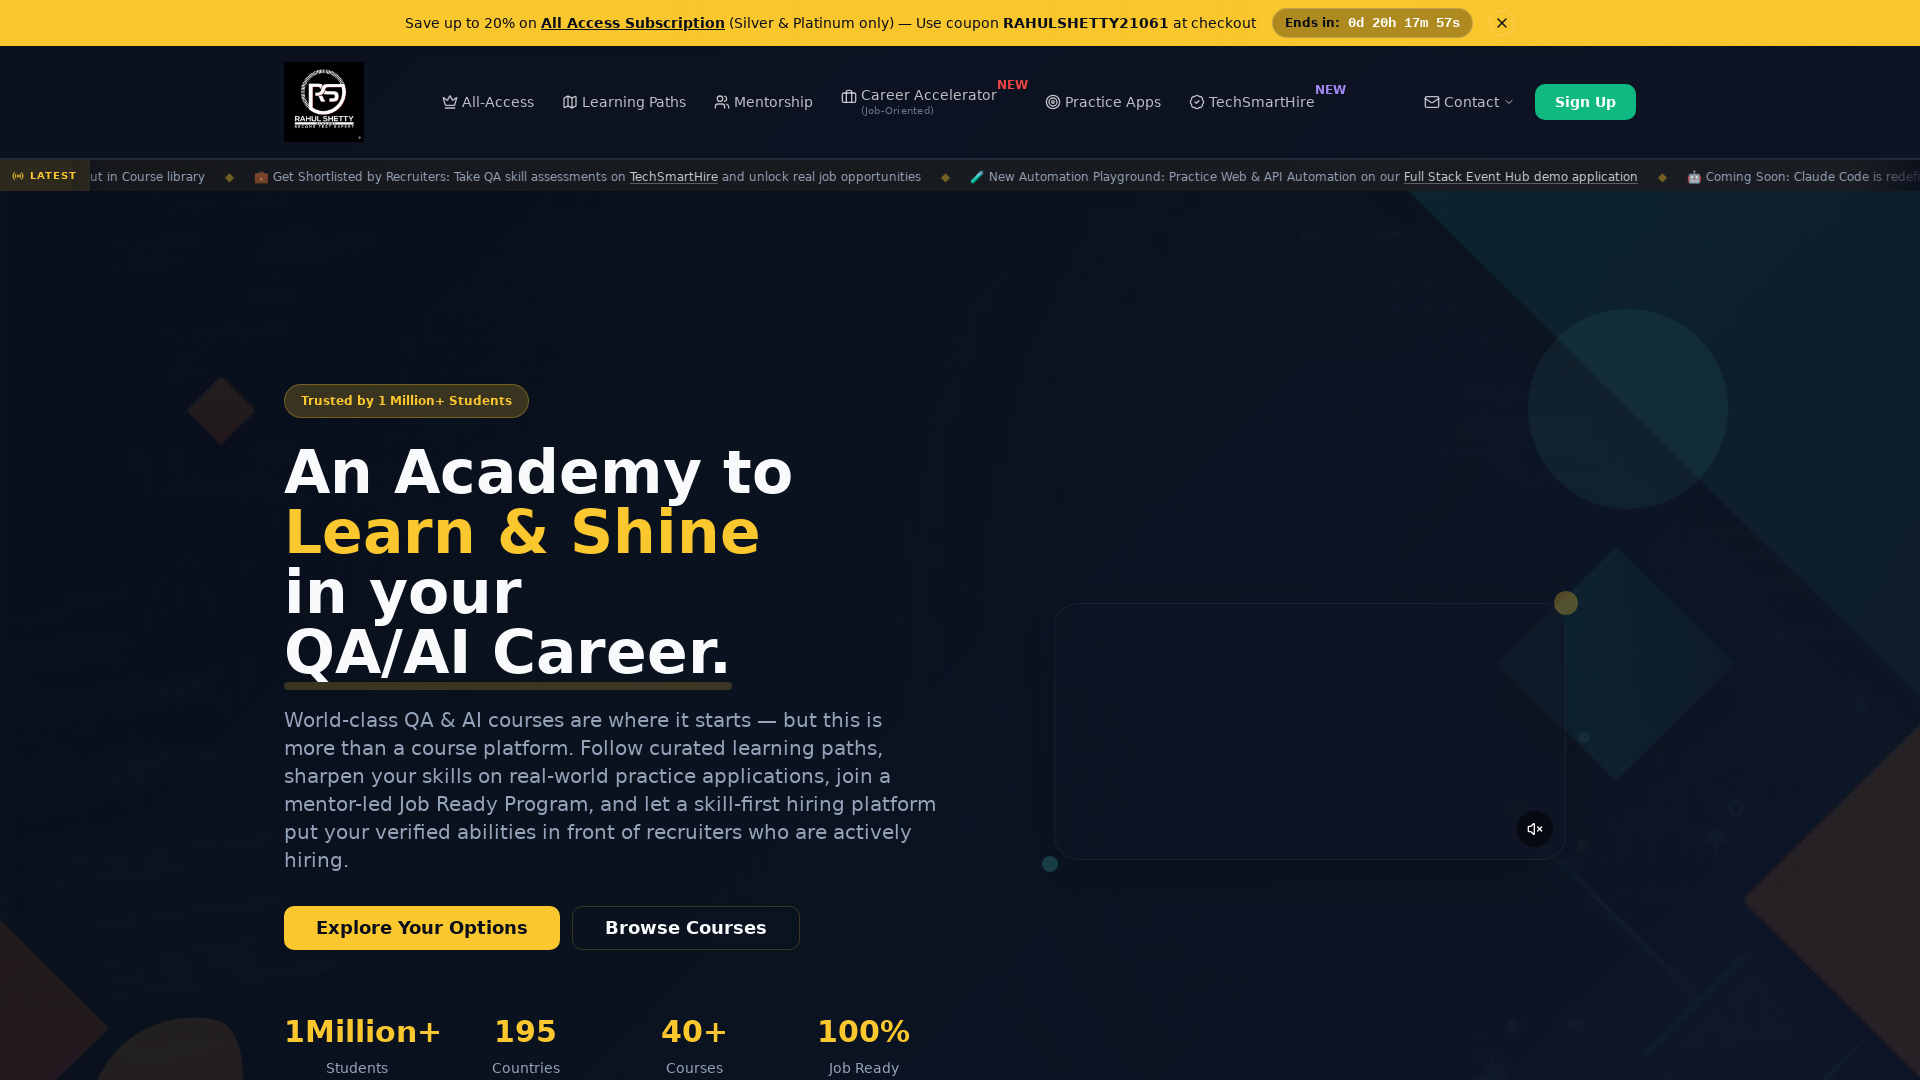